Tests the forgot password form validation by clicking the forgot password link and verifying that email is required when submitting an empty form

Starting URL: https://jiffyagencyqa.azurewebsites.net/#/Login

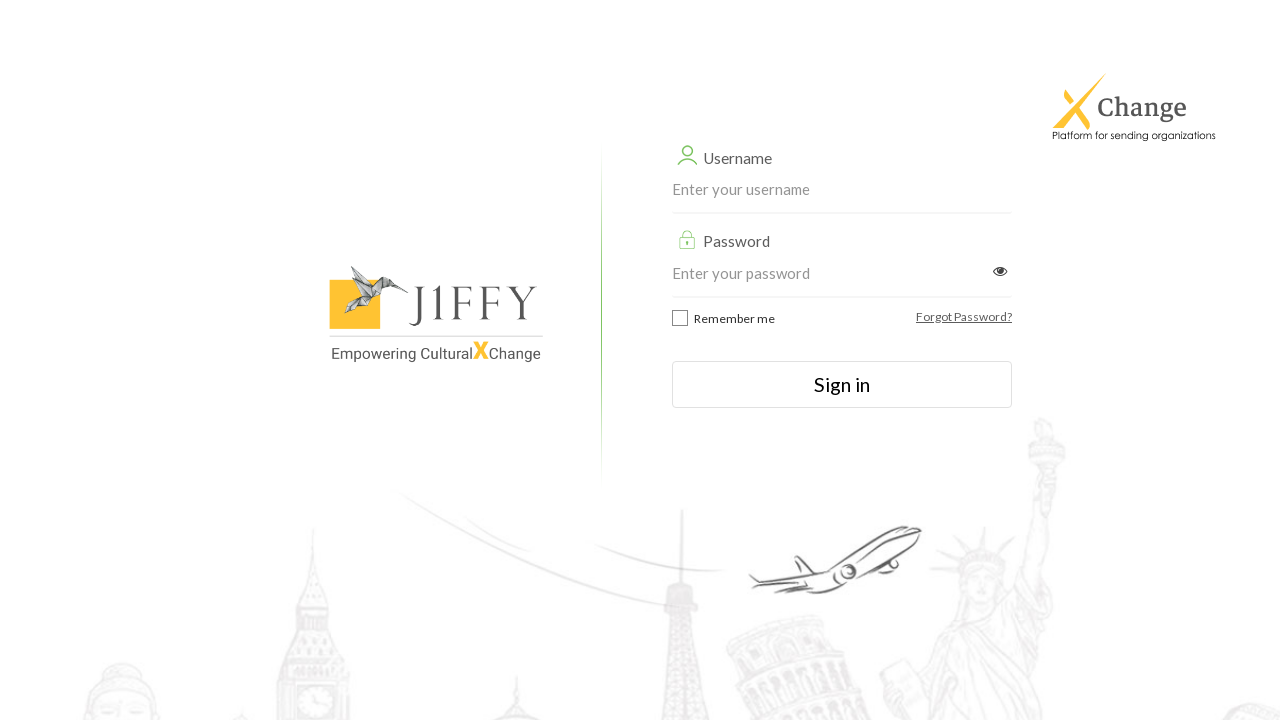

Clicked on Forgot Password link at (964, 316) on a:text('Forgot Password')
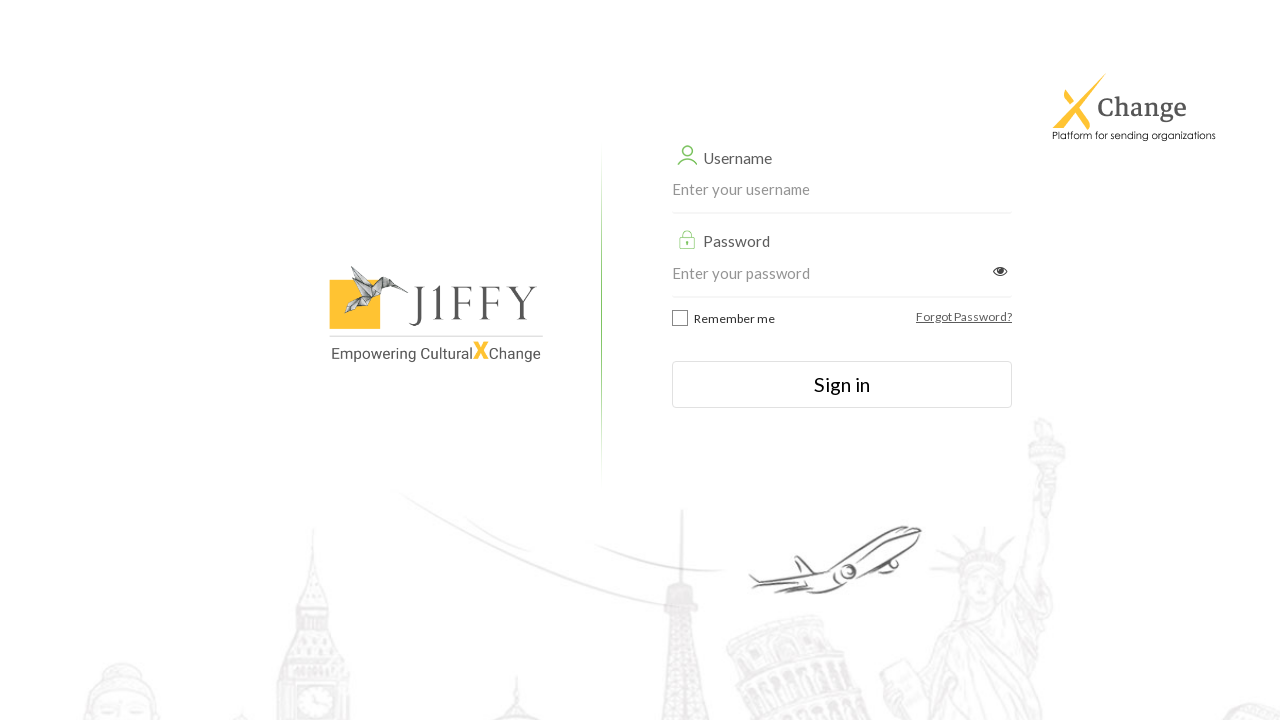

Forgot password form loaded with email input field
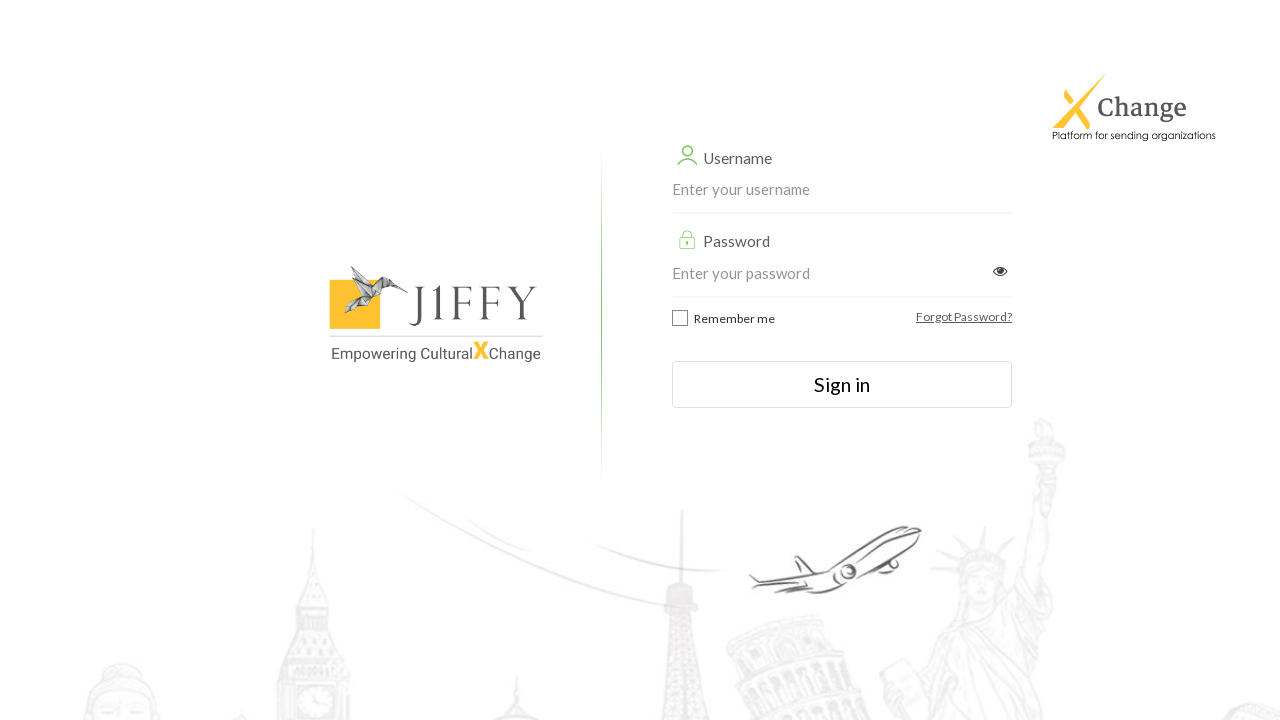

Clicked Submit button without entering email at (840, 238) on button:text('Submit')
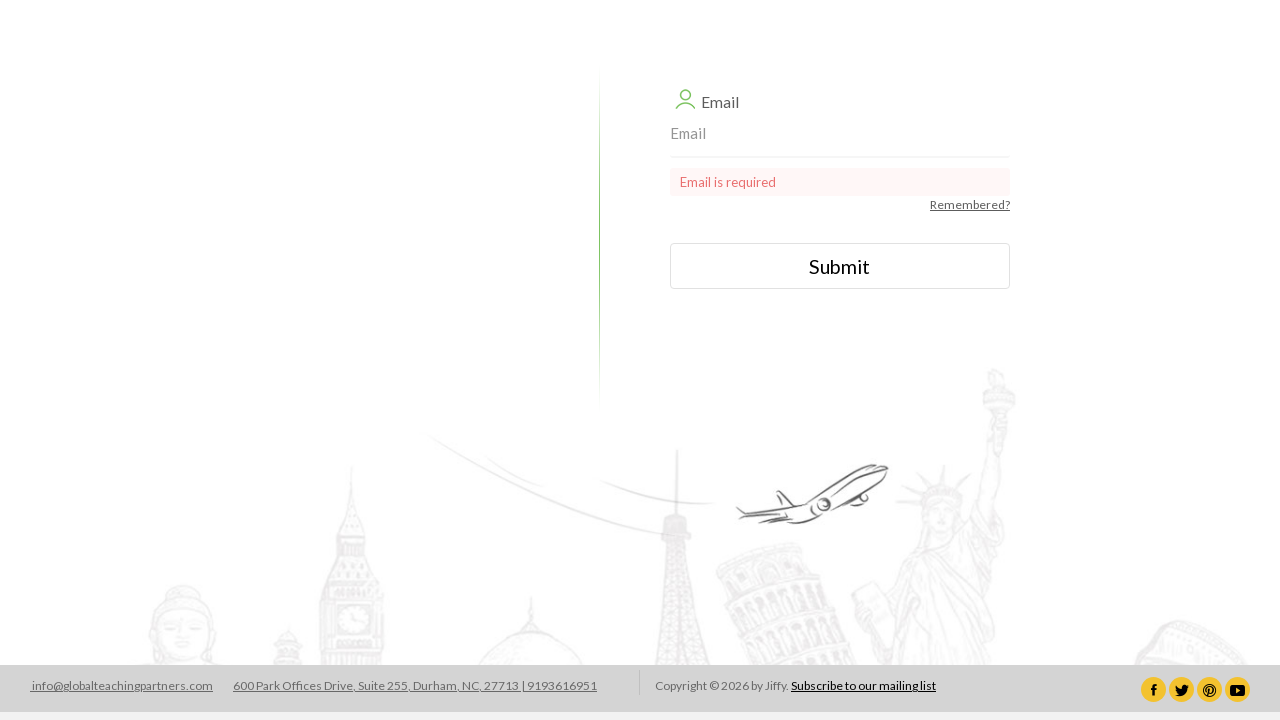

Email required validation error message appeared
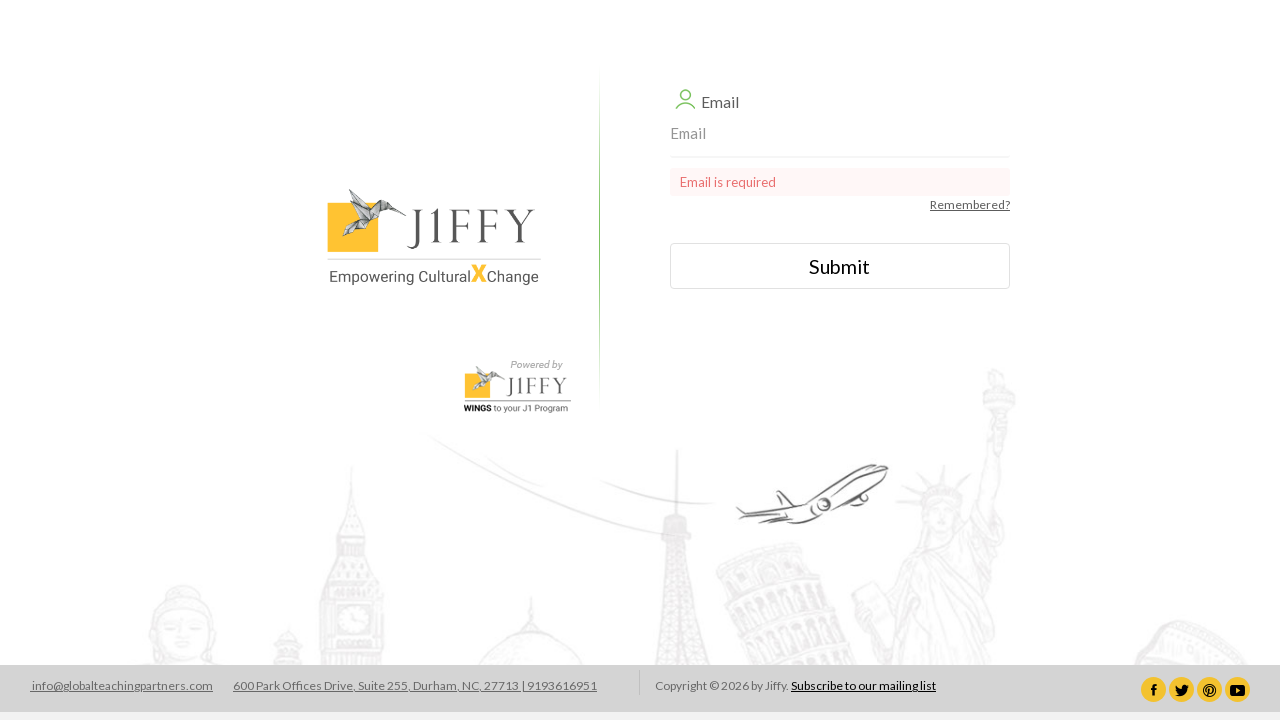

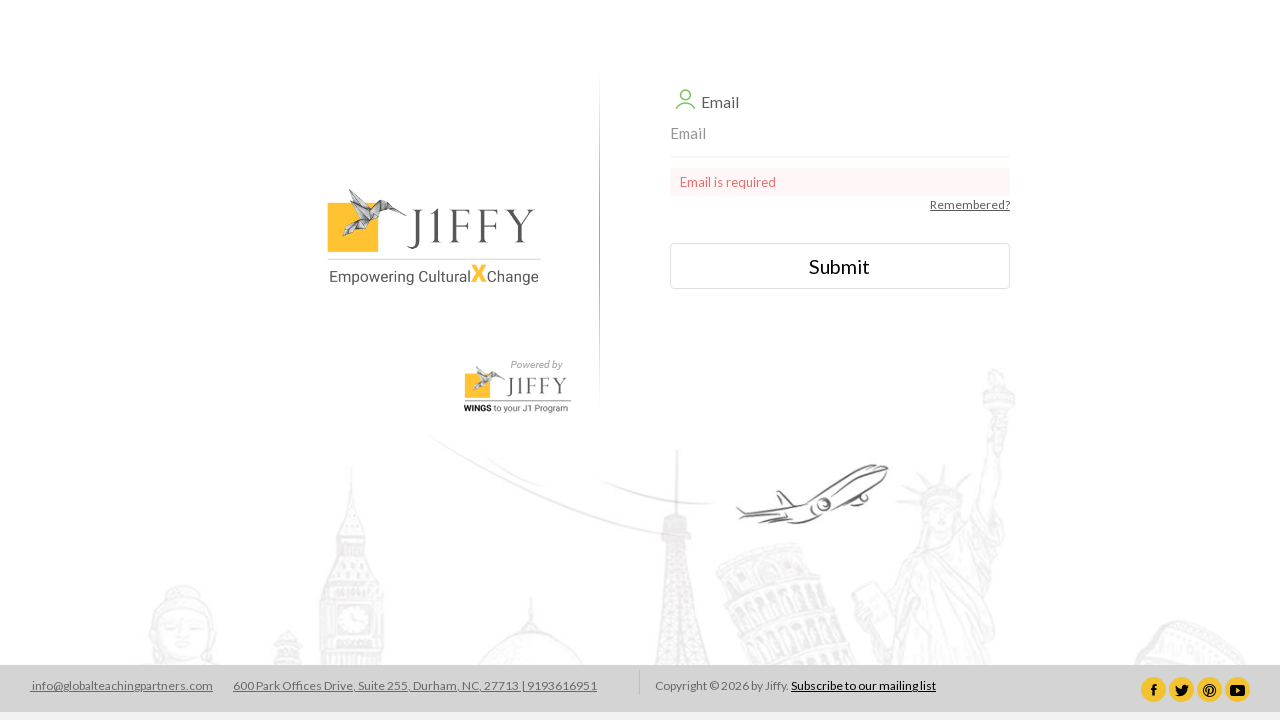